Tests context menu functionality by navigating to the Context Menu page and performing a right-click on the hot spot area

Starting URL: https://the-internet.herokuapp.com/

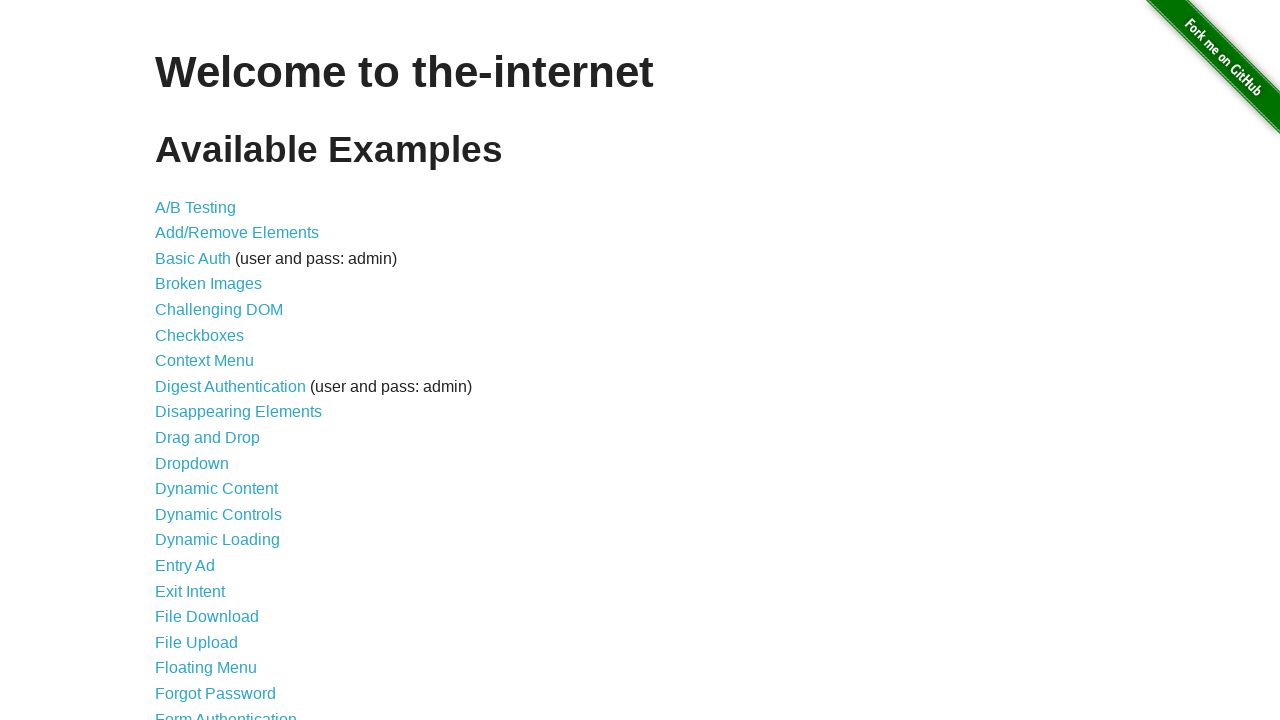

Clicked on Context Menu link at (204, 361) on xpath=//a[text()='Context Menu']
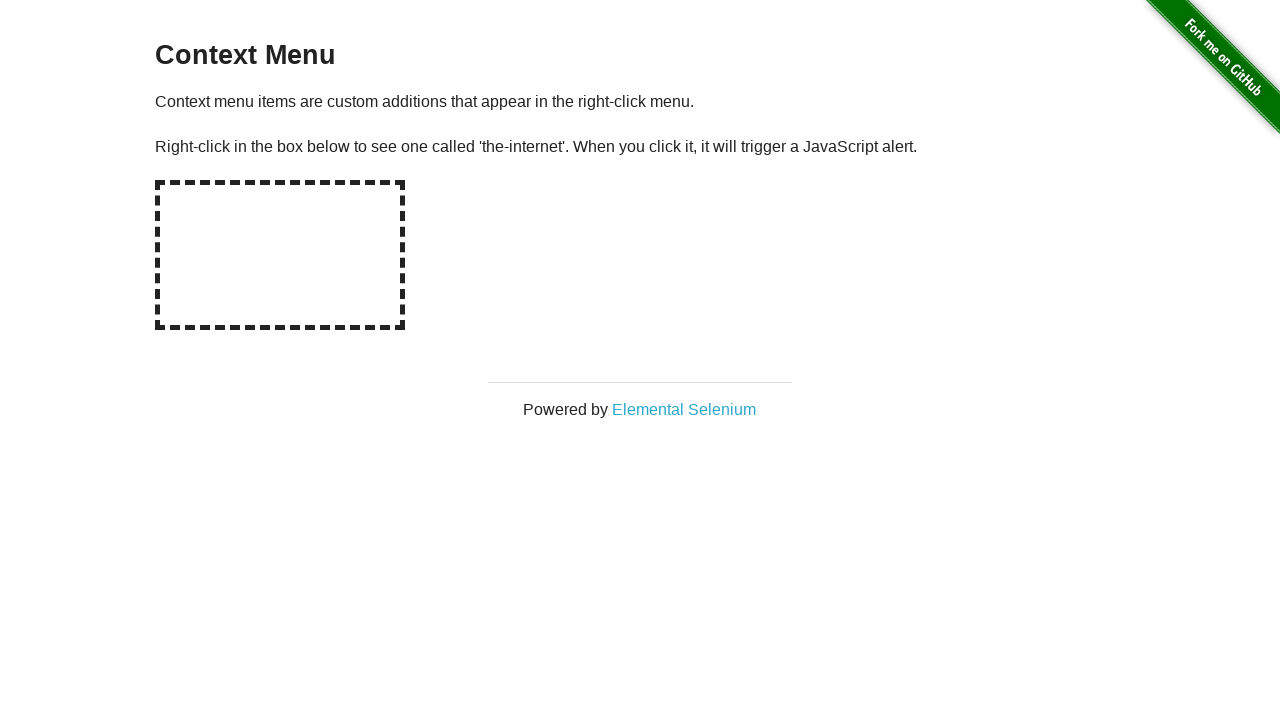

Hot-spot element became visible
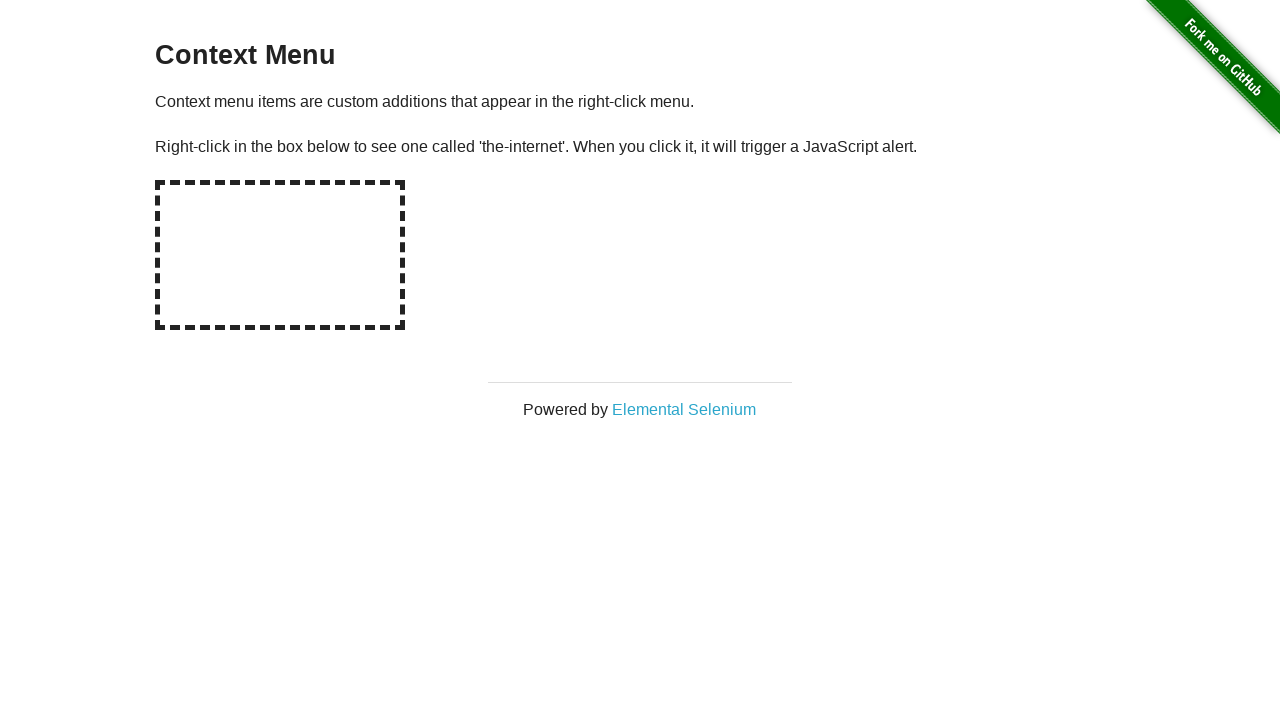

Right-clicked on the hot spot element to open context menu at (280, 255) on #hot-spot
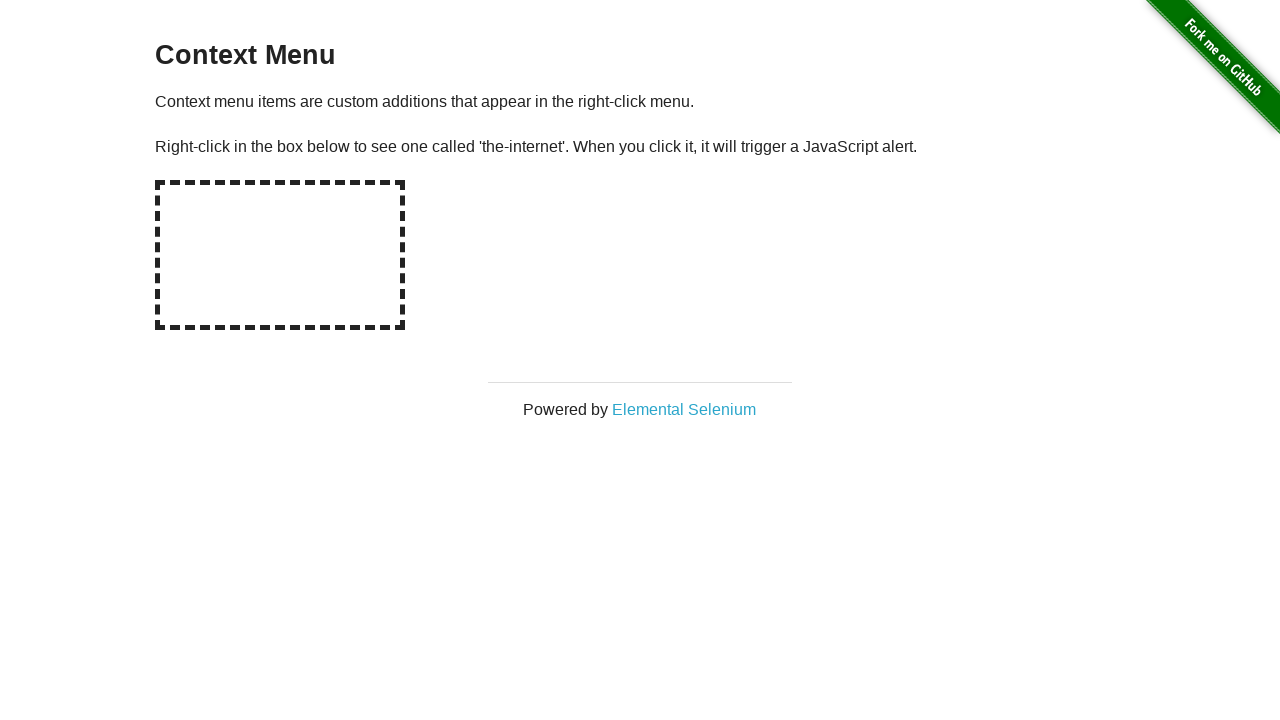

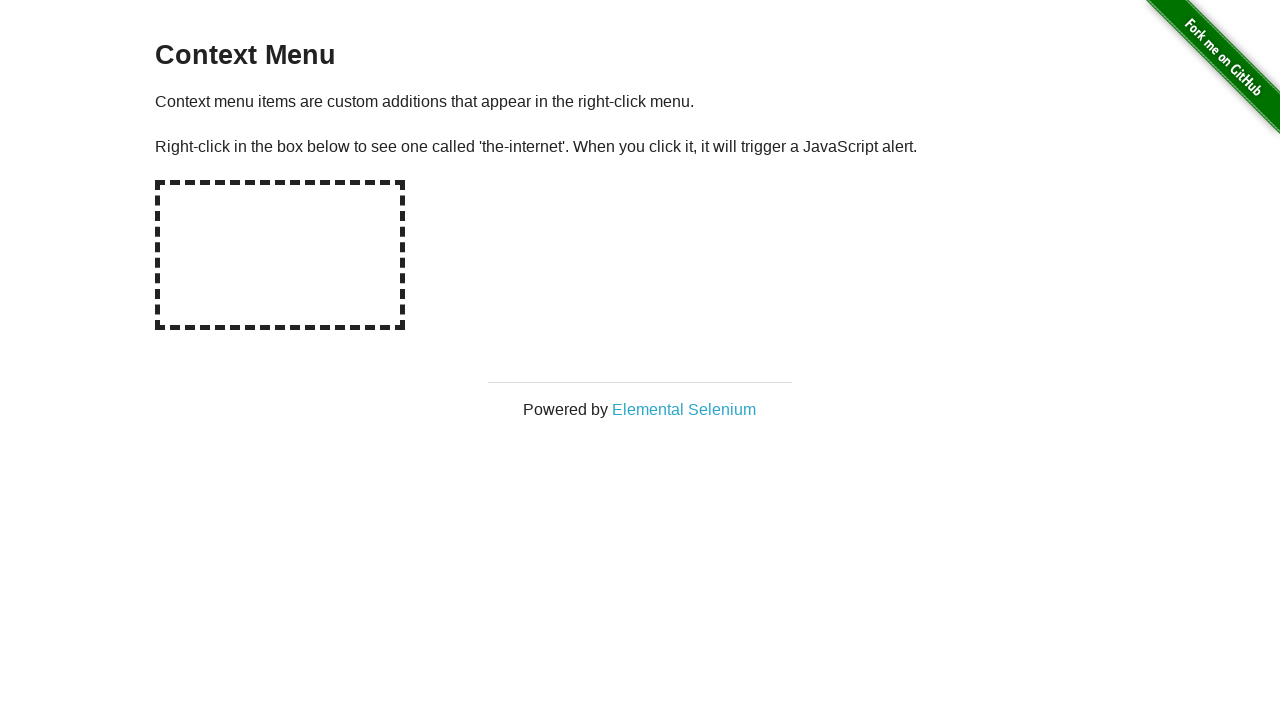